Navigates to HDFC website and retrieves the page title

Starting URL: https://www.hdfc.com/

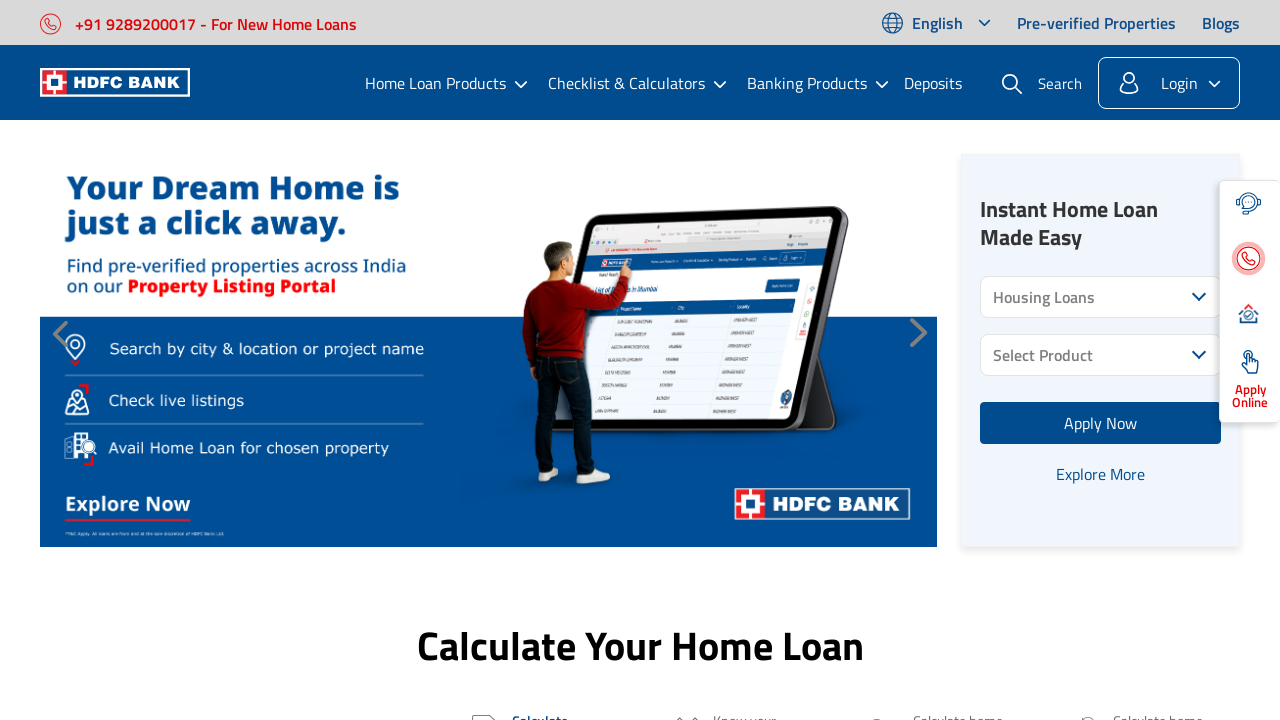

Waited for page to reach domcontentloaded state
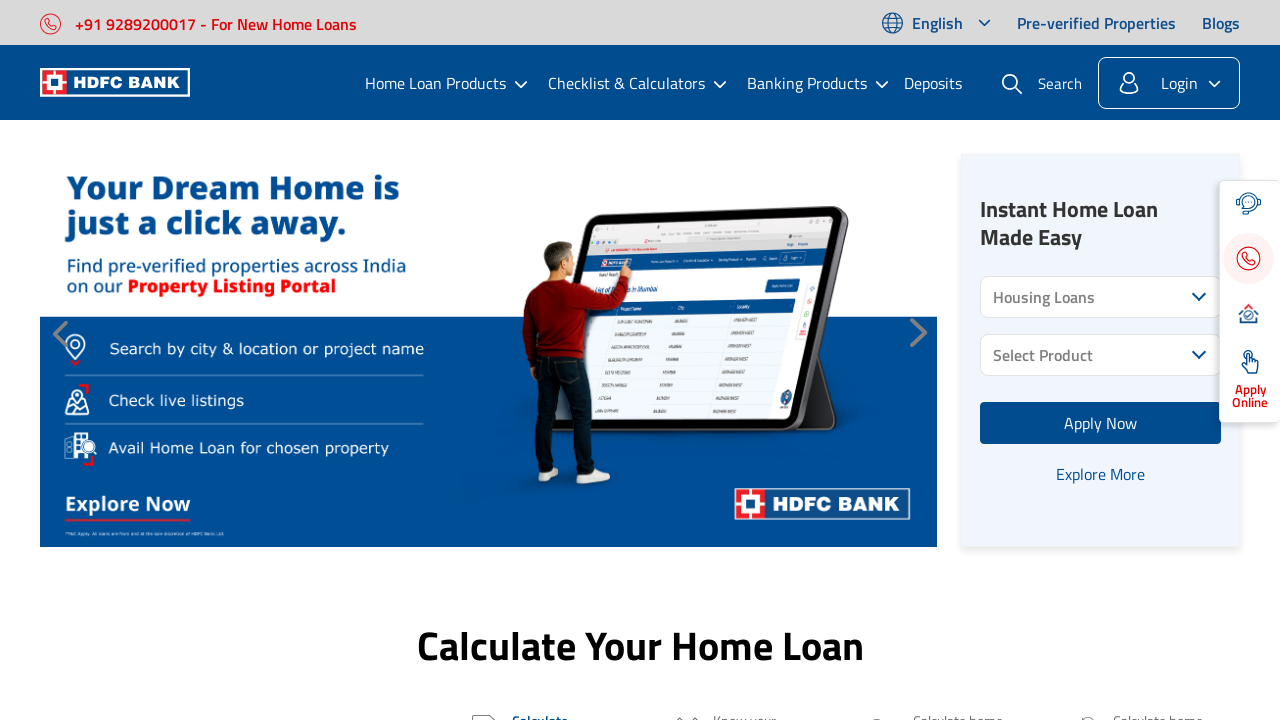

Retrieved page title: Housing Finance | Home Finance Company | HDFC Bank Ltd
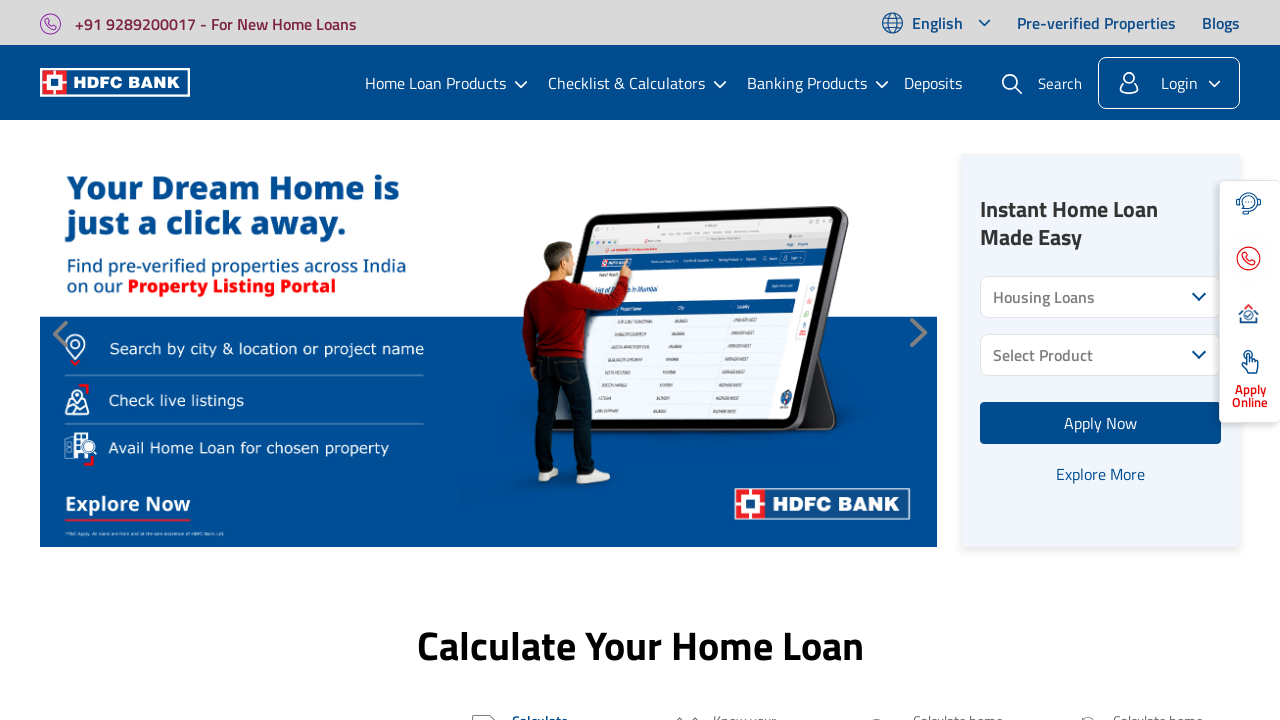

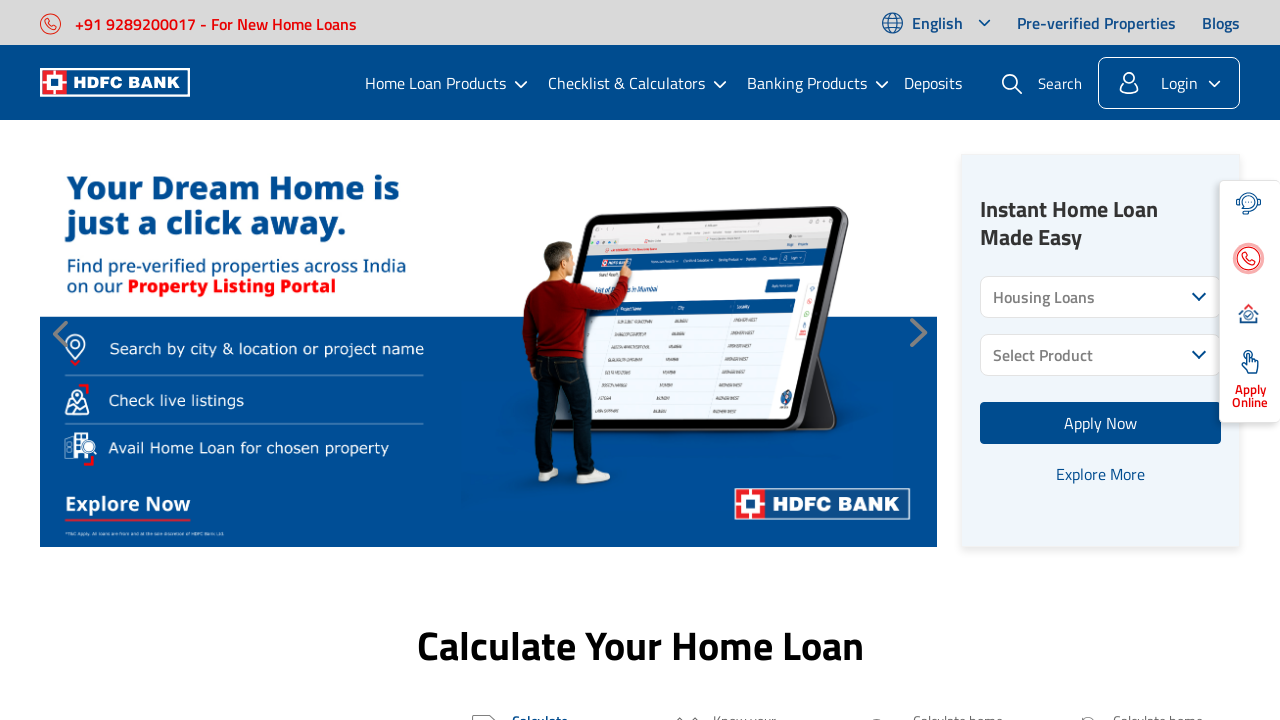